Tests dynamic loading by clicking start button and waiting for content to load after loading indicator disappears

Starting URL: http://the-internet.herokuapp.com/dynamic_loading/2

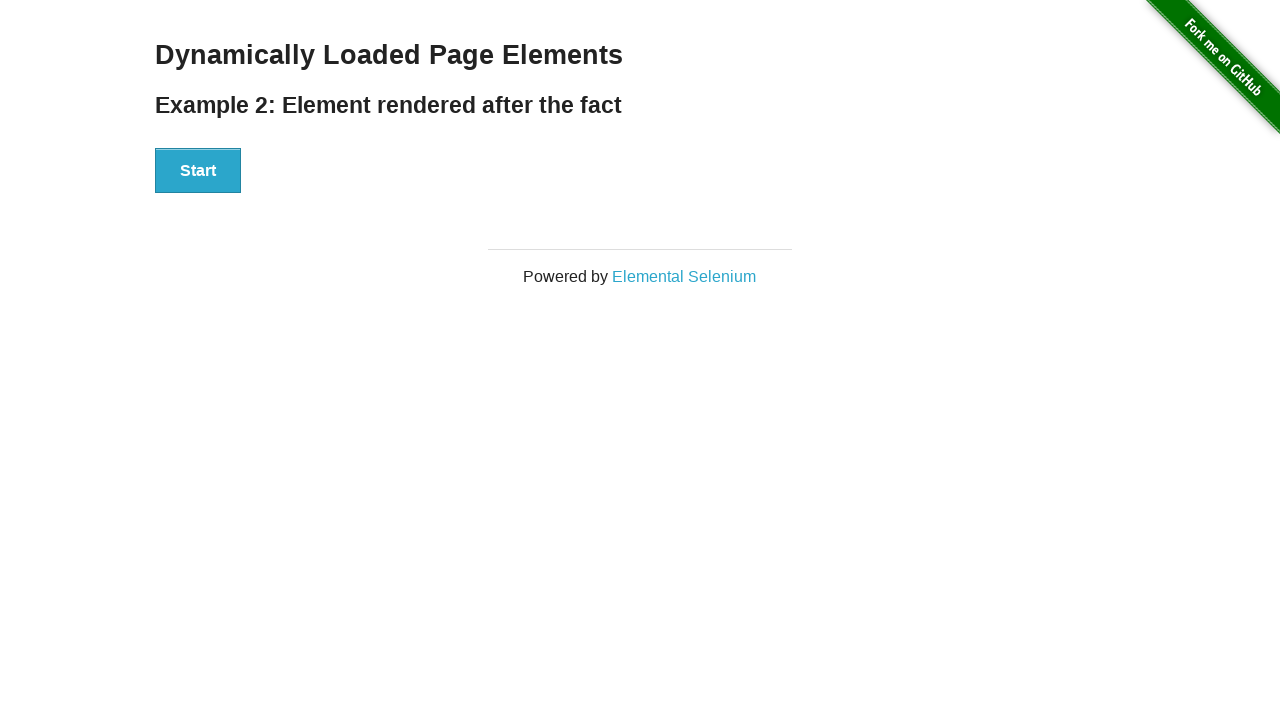

Clicked start button to begin dynamic loading at (198, 171) on xpath=//div[@id='start']/button
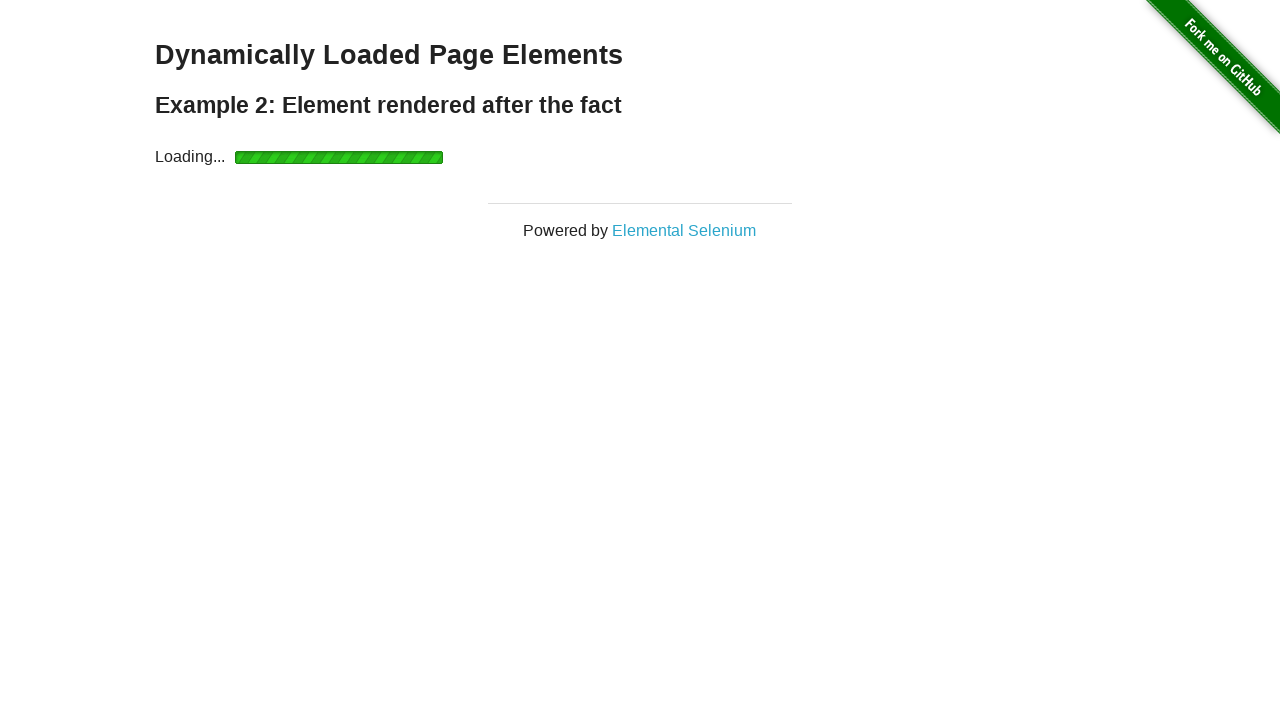

Loading indicator disappeared
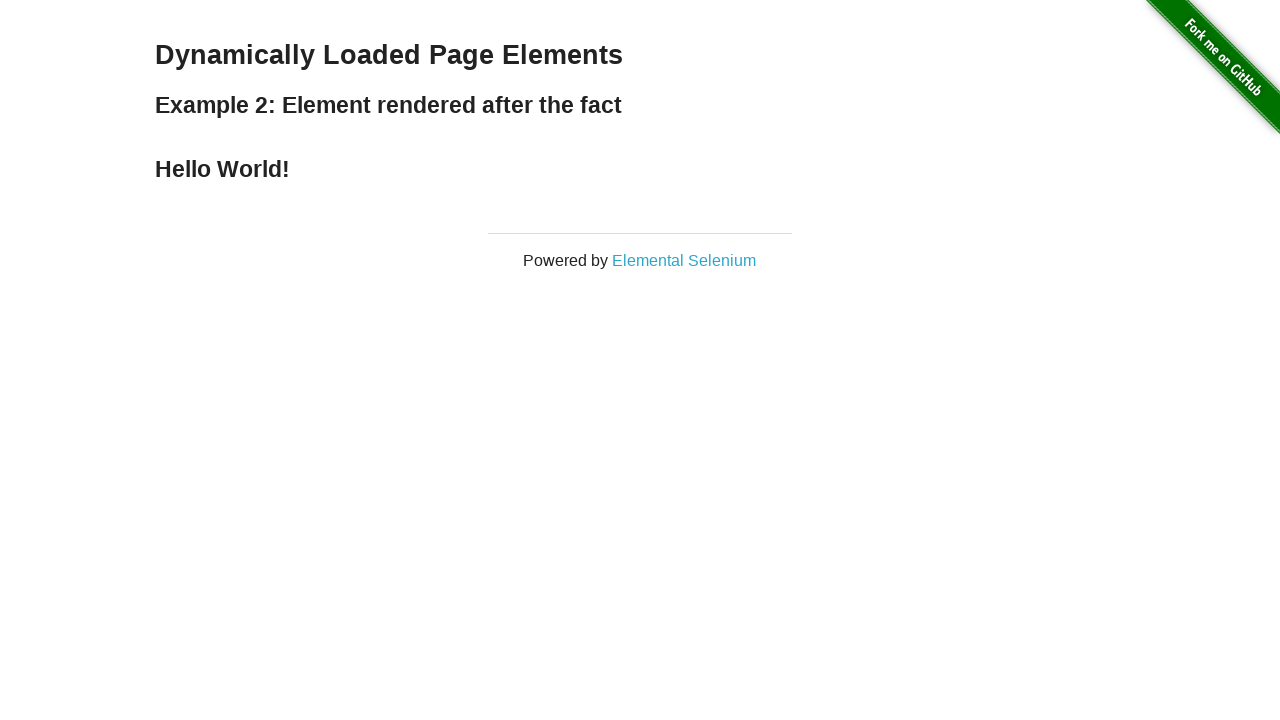

Content loaded successfully after dynamic loading completed
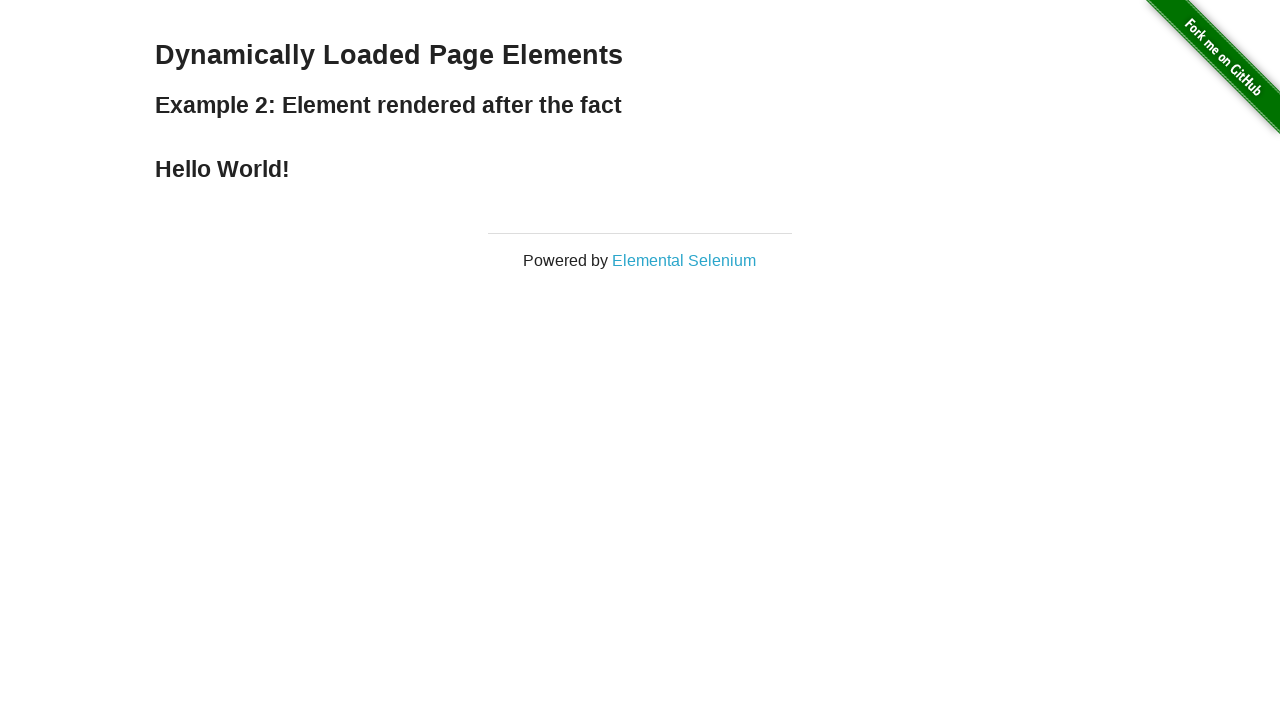

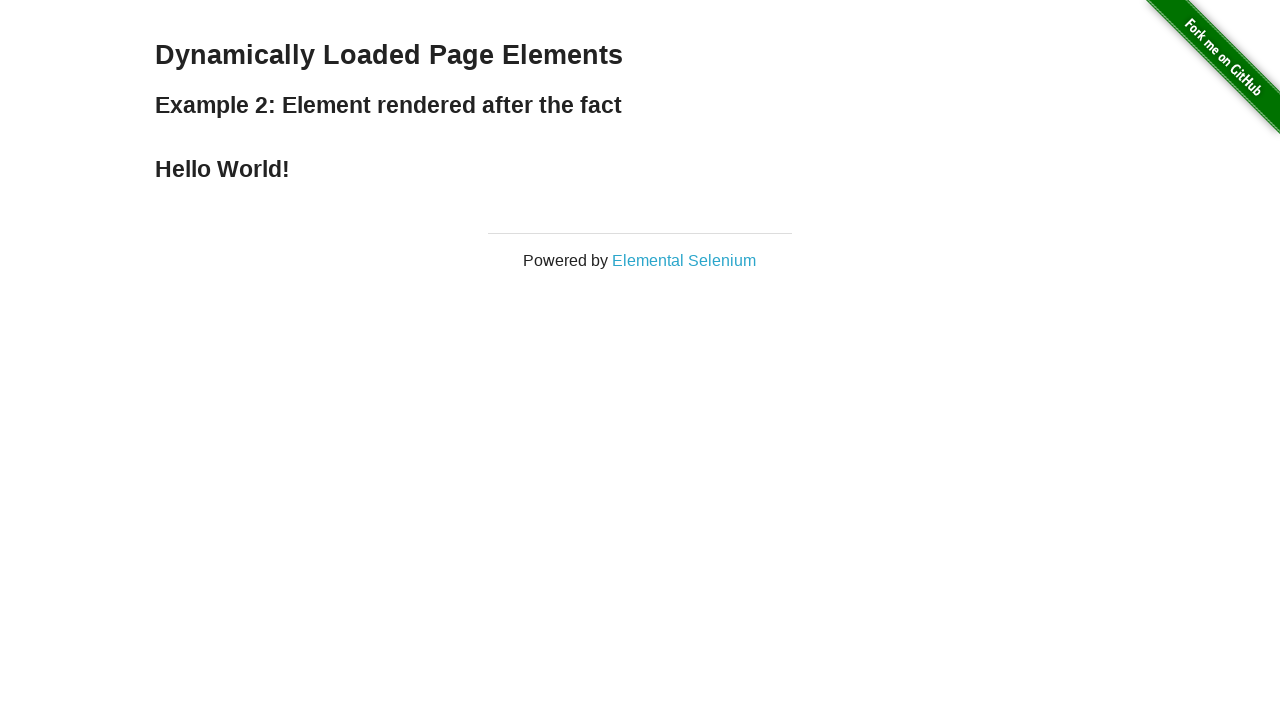